Tests a data types form by filling in all fields except zip code, submitting the form, and verifying that the zip code field shows an error (red) while all other fields show success (green).

Starting URL: https://bonigarcia.dev/selenium-webdriver-java/data-types.html

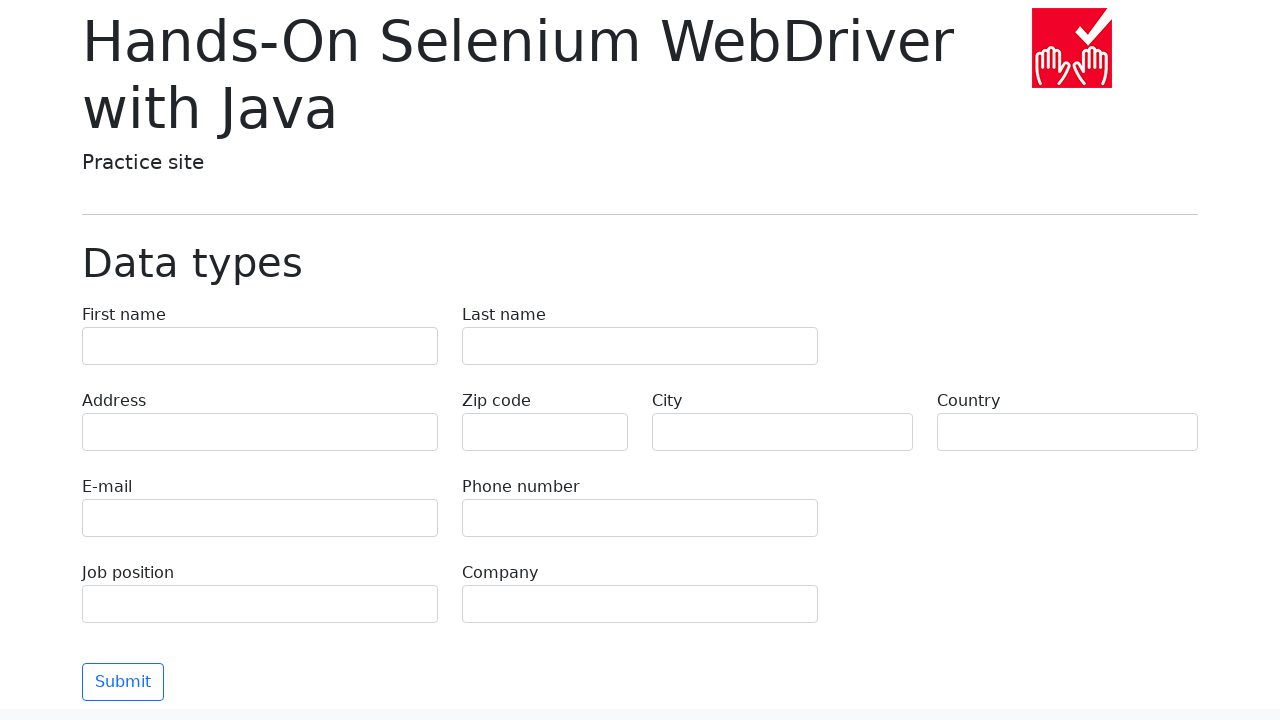

Filled first name field with 'Иван' on input[name="first-name"]
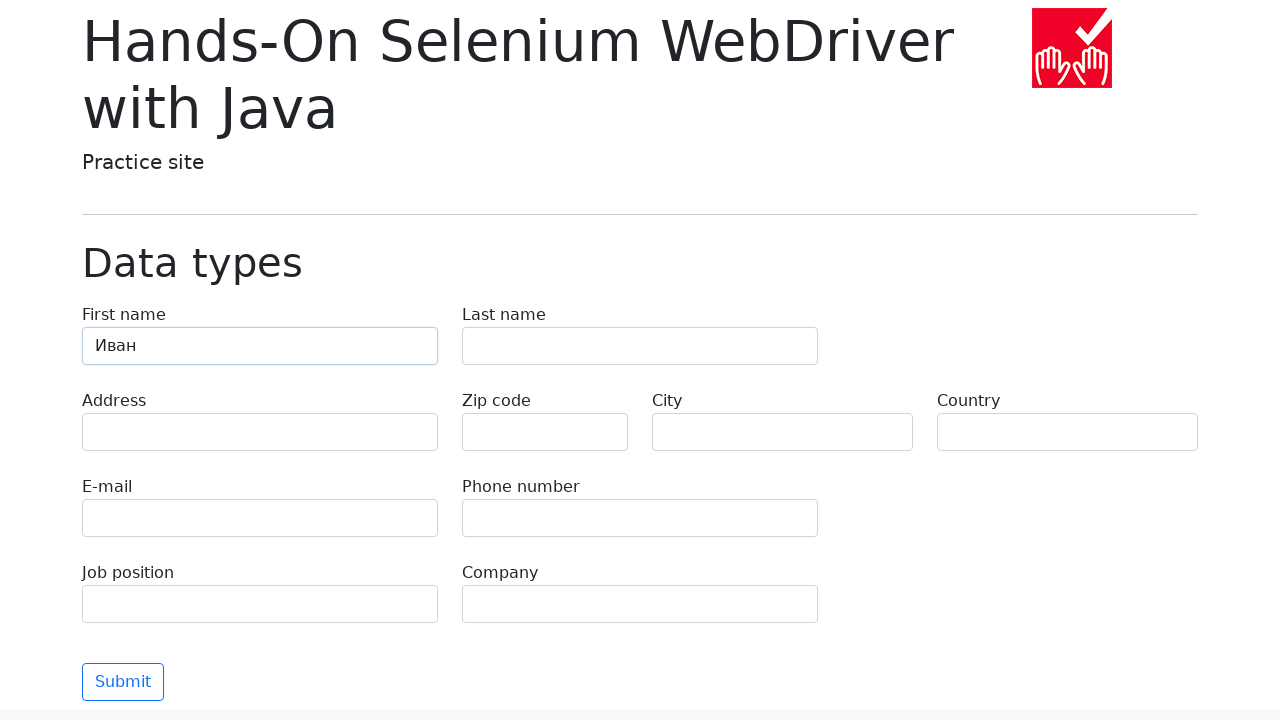

Filled last name field with 'Петров' on input[name="last-name"]
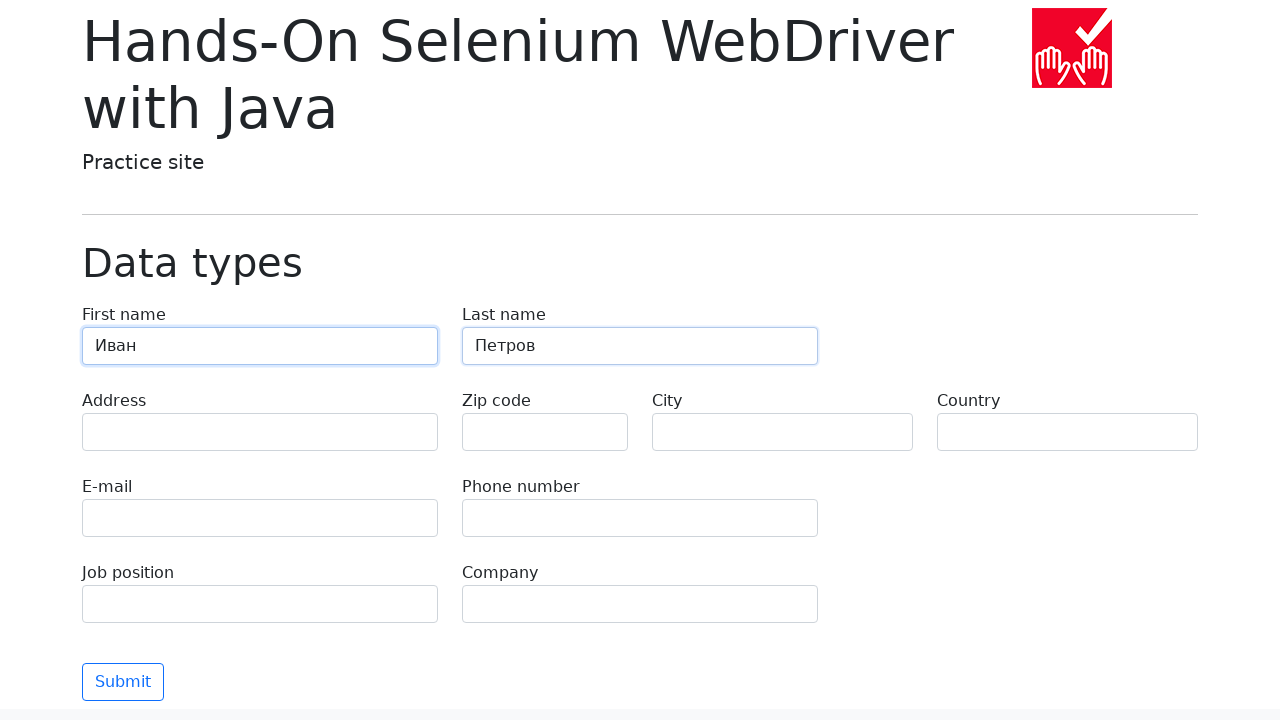

Filled address field with 'Ленина, 55-3' on input[name="address"]
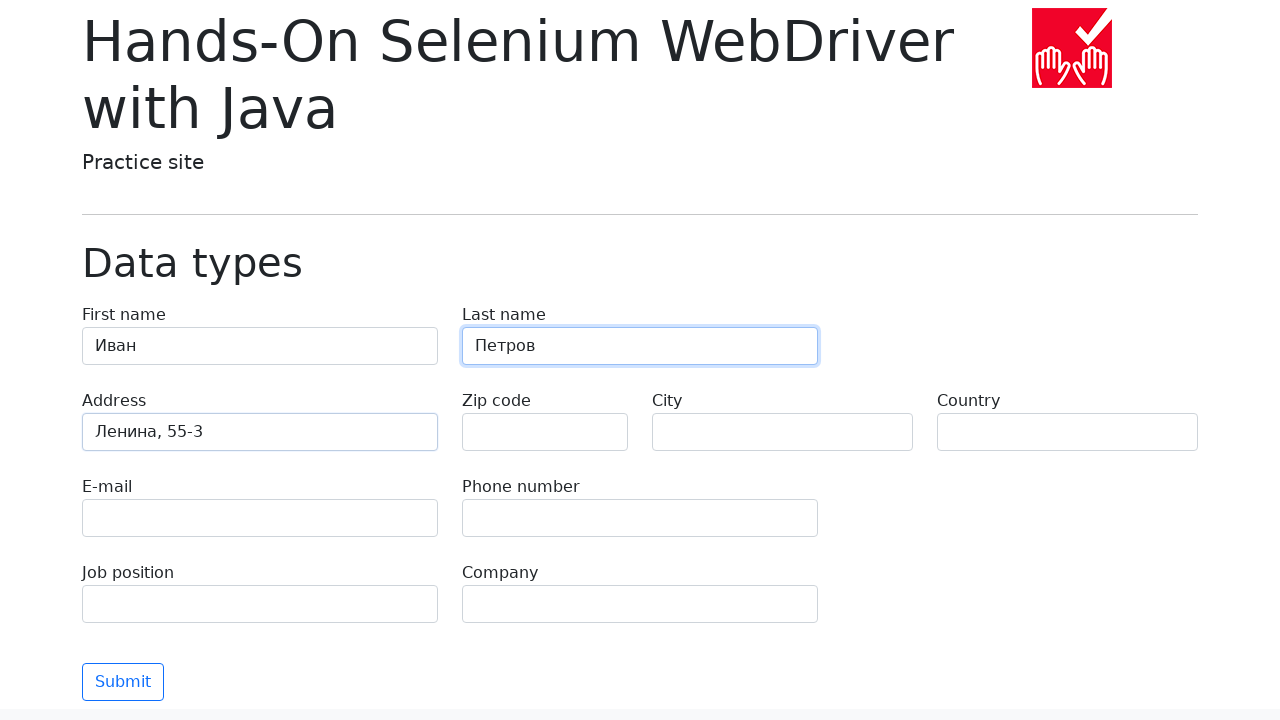

Filled city field with 'Москва' on input[name="city"]
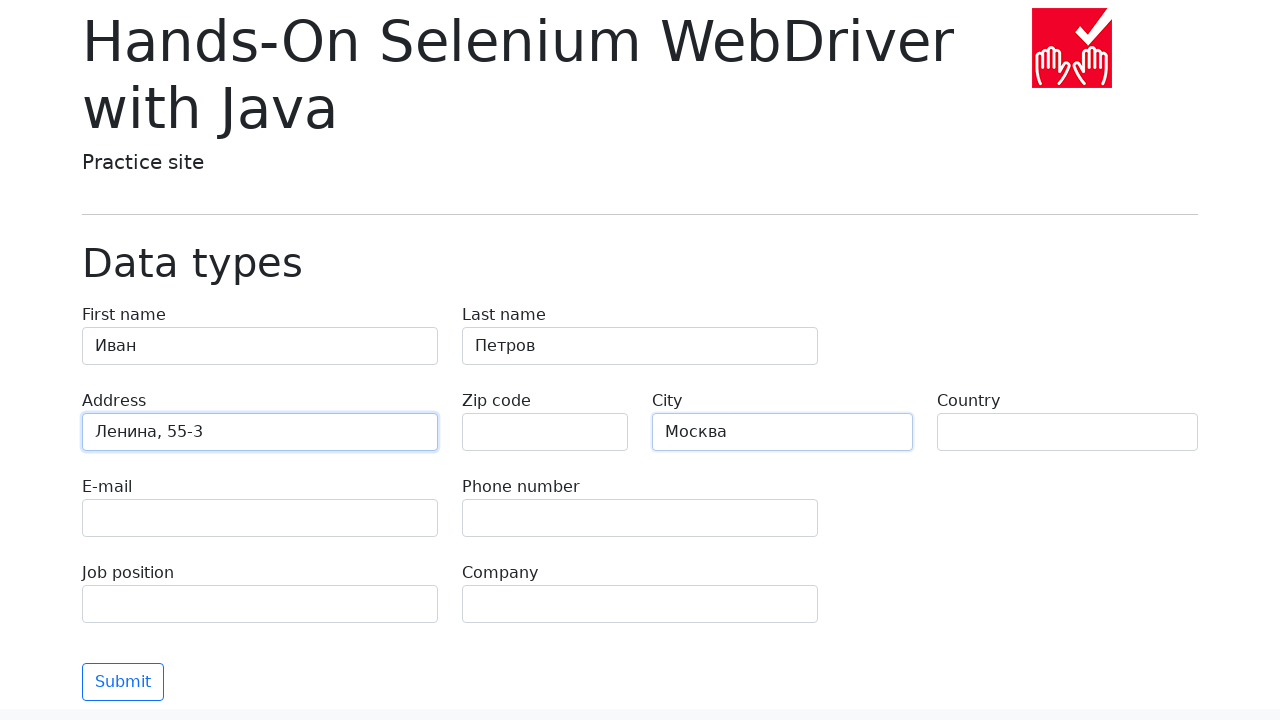

Filled country field with 'Россия' on input[name="country"]
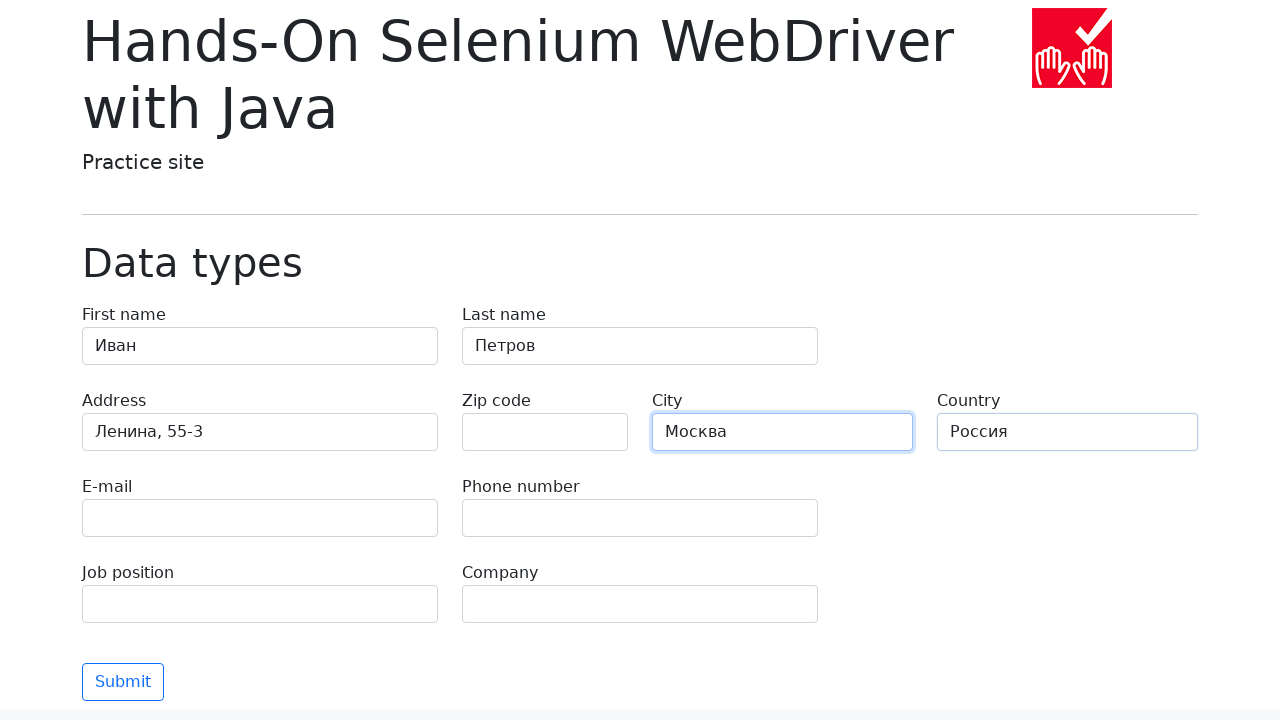

Filled email field with 'test@skypro.com' on input[name="e-mail"]
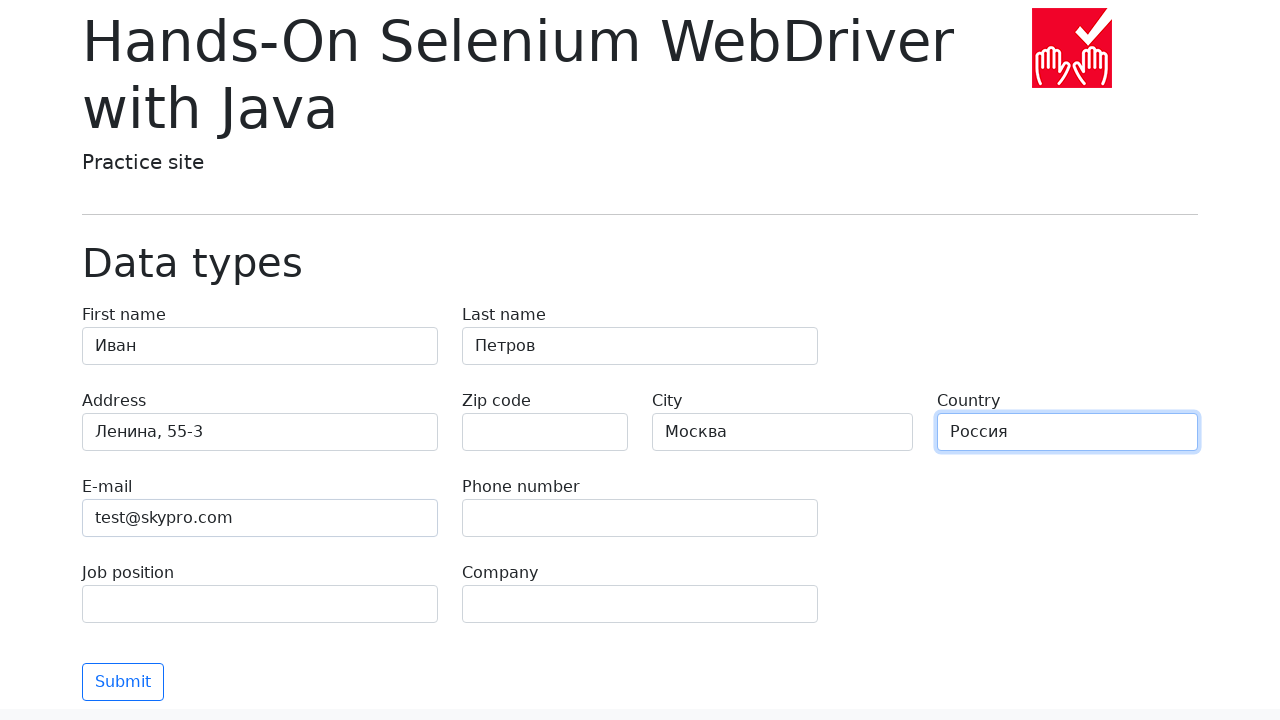

Filled phone field with '+7985899998787' on input[name="phone"]
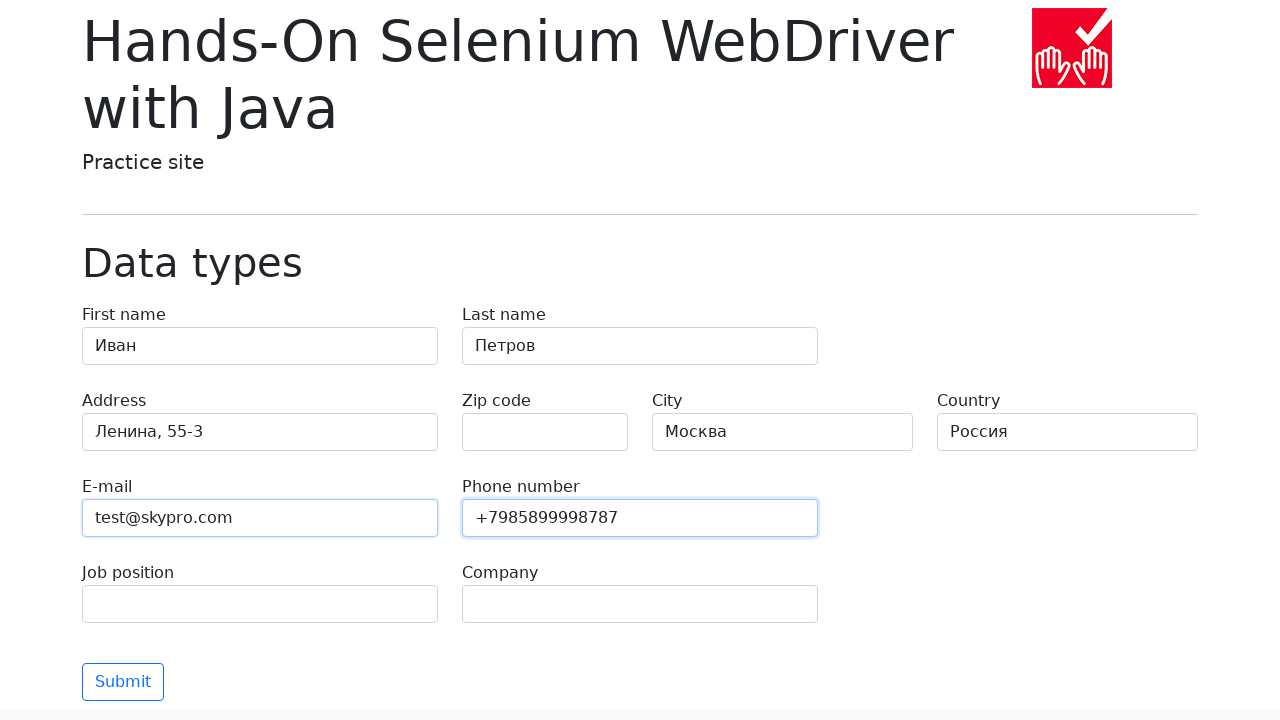

Filled job position field with 'QA' on input[name="job-position"]
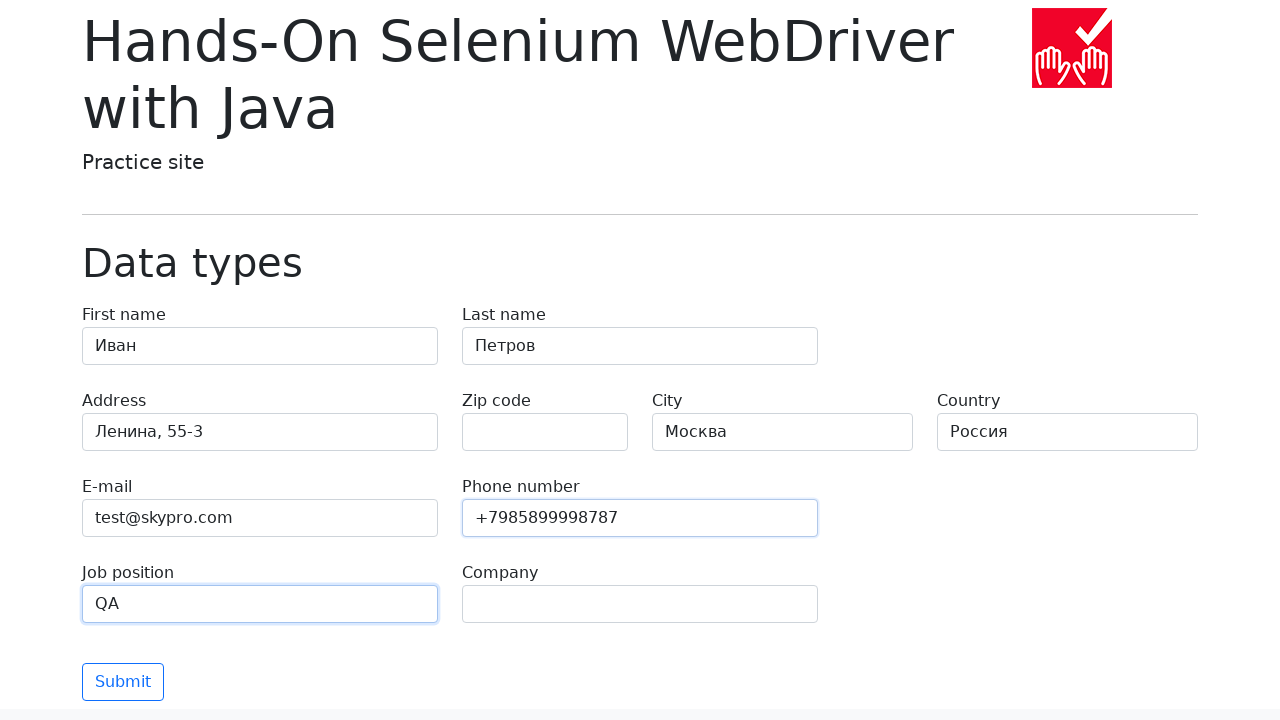

Filled company field with 'SkyPro' on input[name="company"]
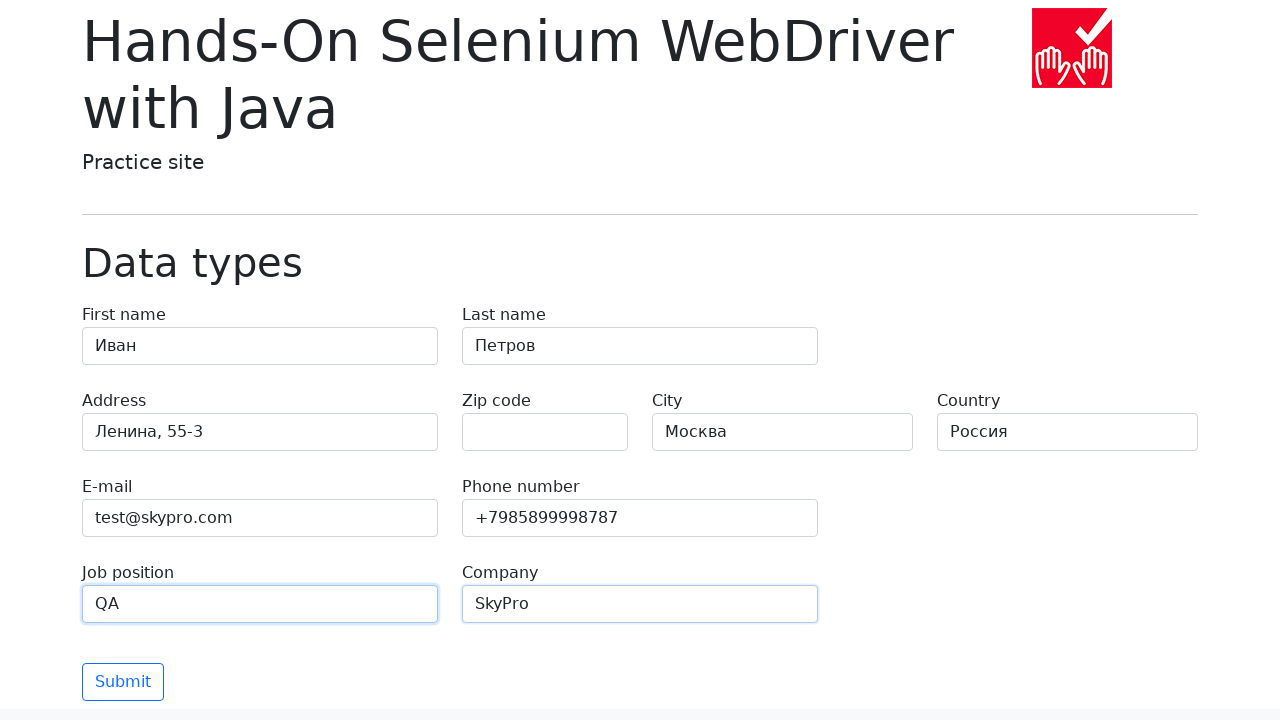

Clicked submit button to submit the form at (123, 682) on .btn
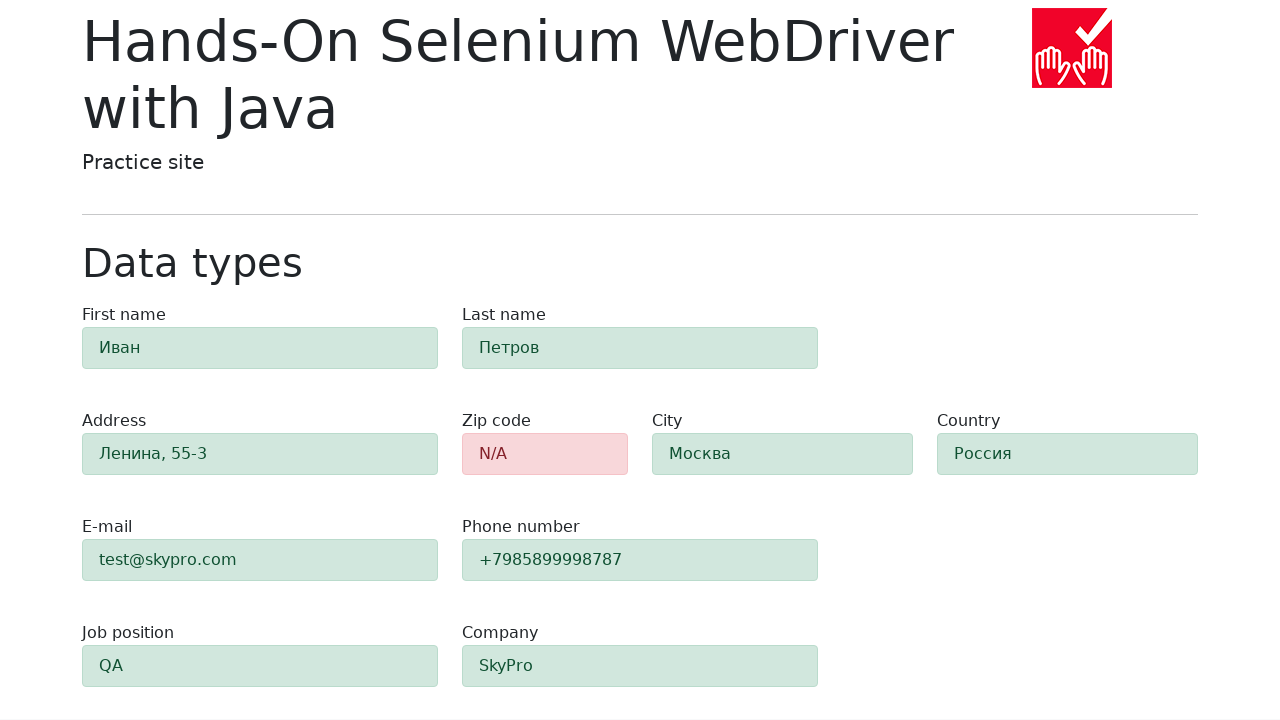

Form validation completed, zip code error field appeared
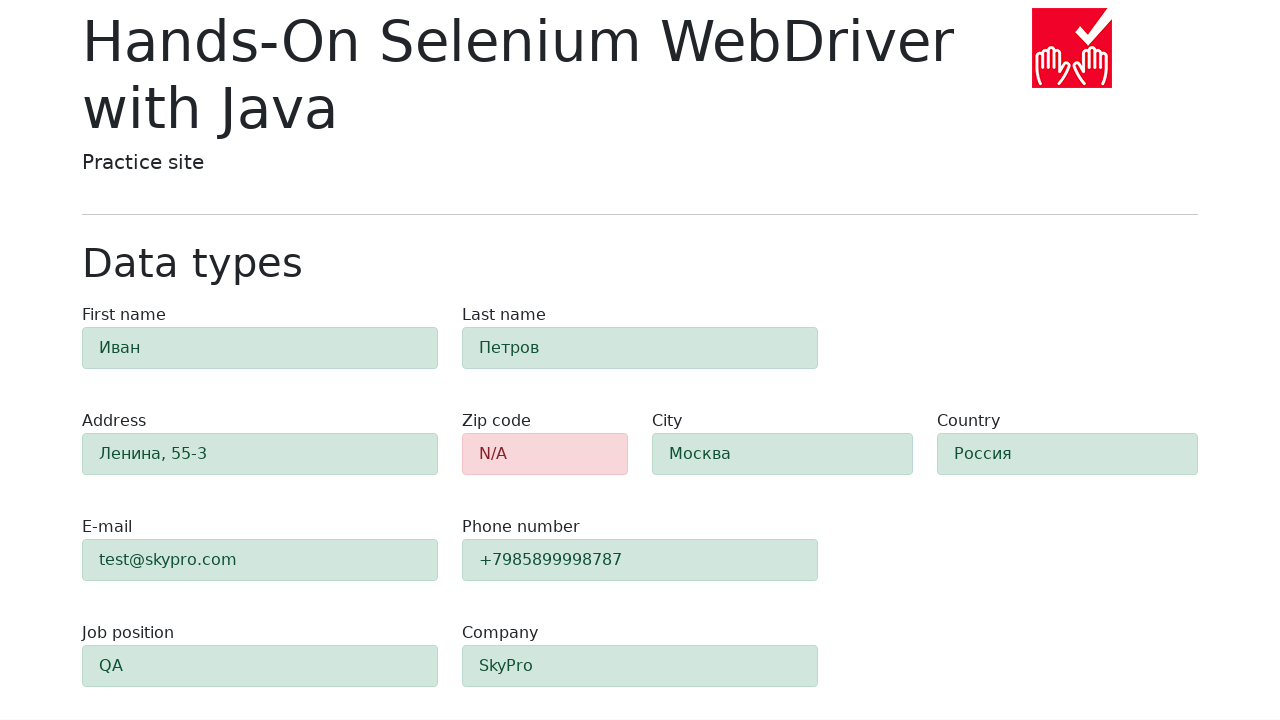

Retrieved zip code field class attribute
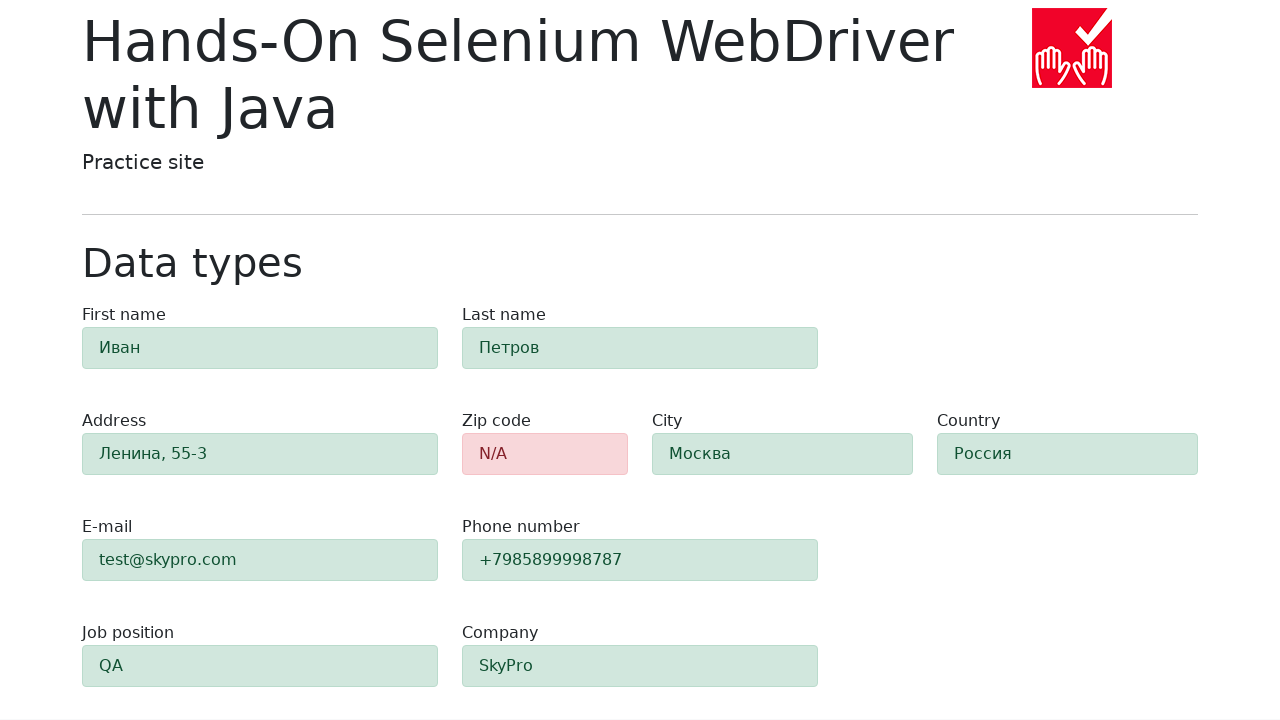

Verified zip code field shows error (red alert-danger)
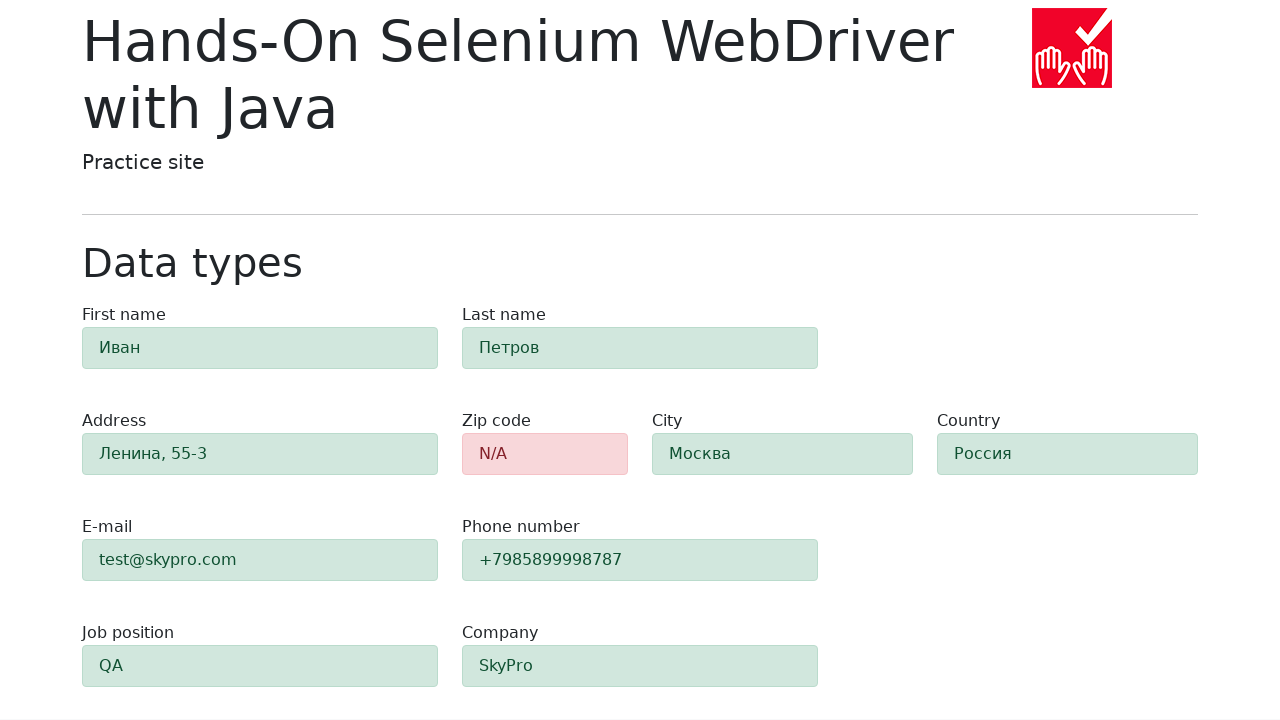

Retrieved class attribute for field #first-name
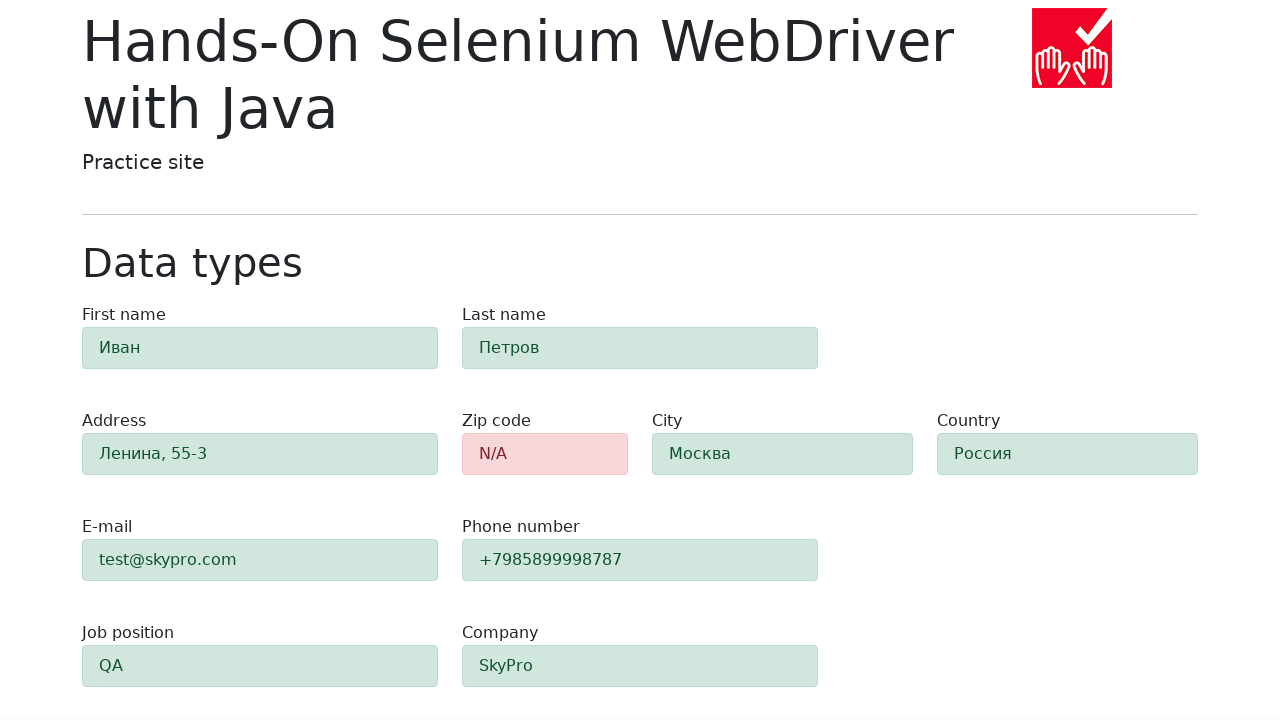

Verified field #first-name shows success (green alert-success)
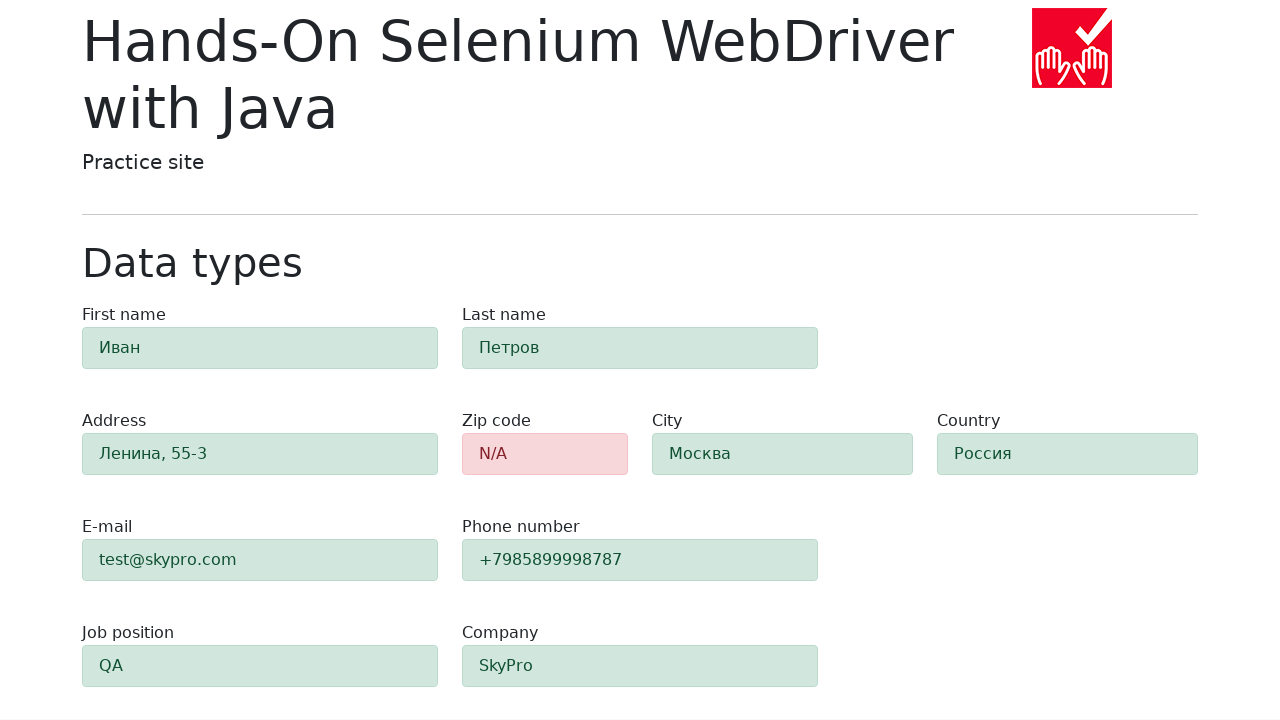

Retrieved class attribute for field #last-name
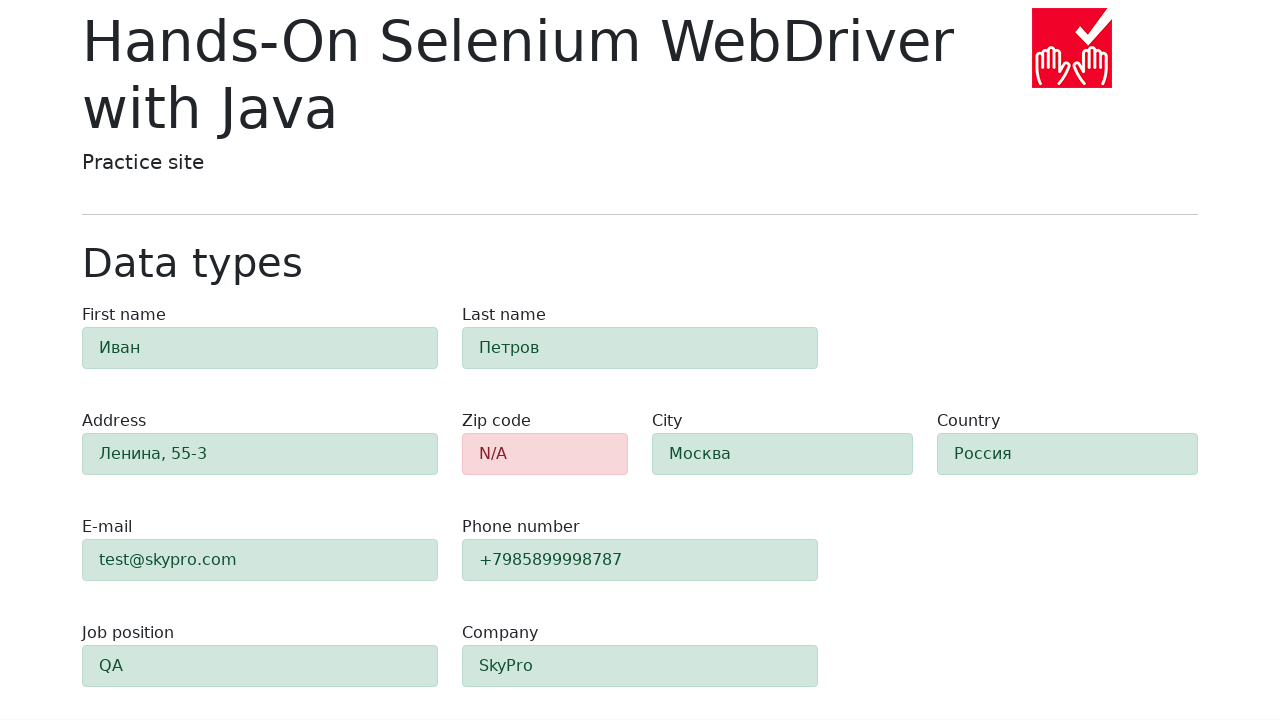

Verified field #last-name shows success (green alert-success)
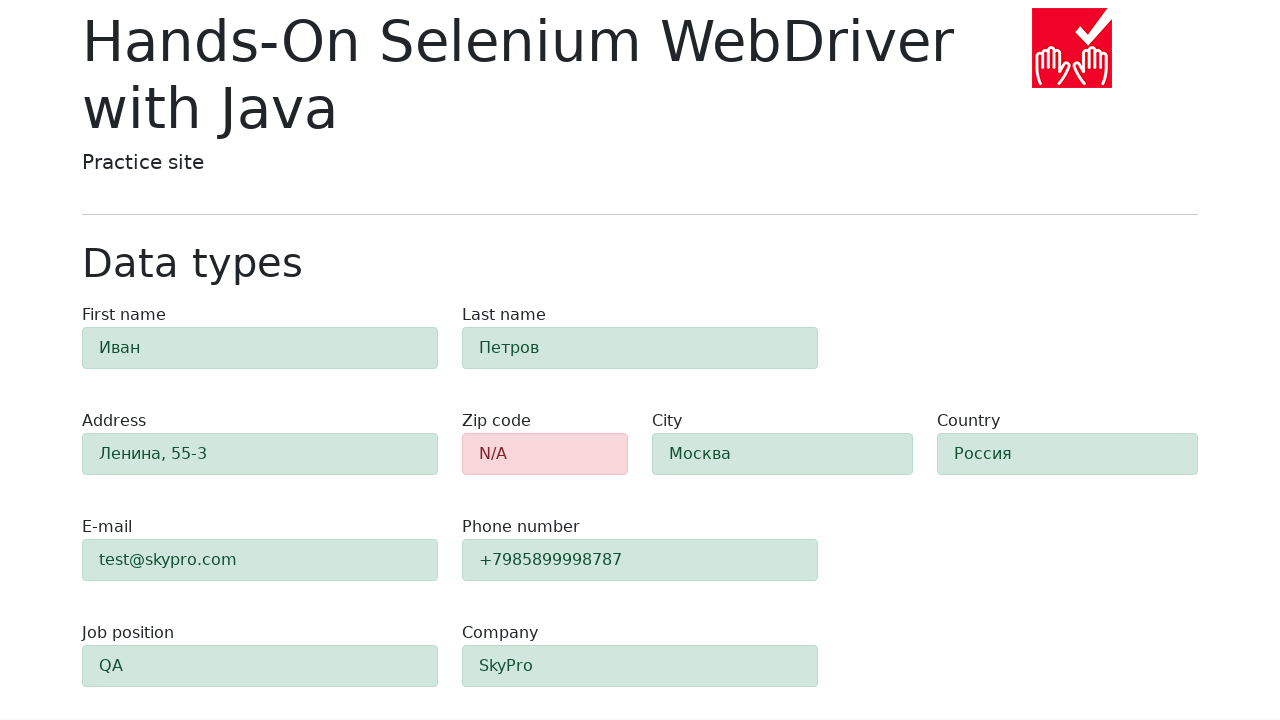

Retrieved class attribute for field #address
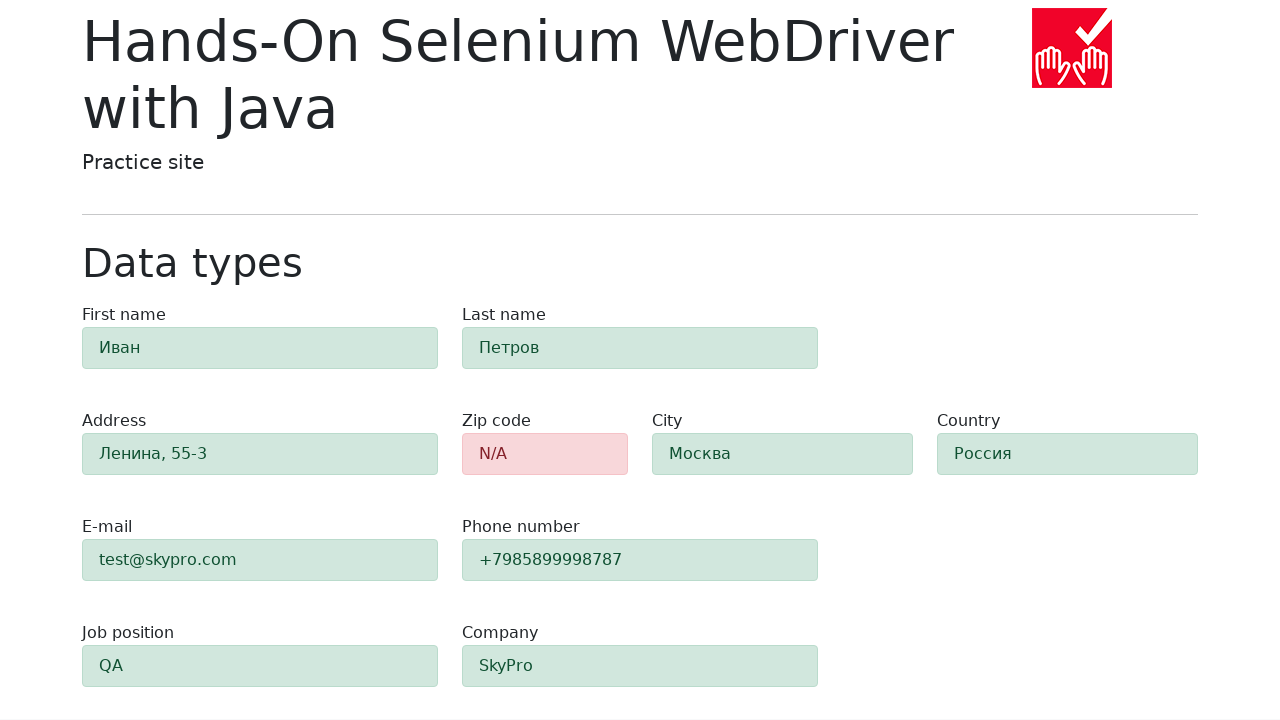

Verified field #address shows success (green alert-success)
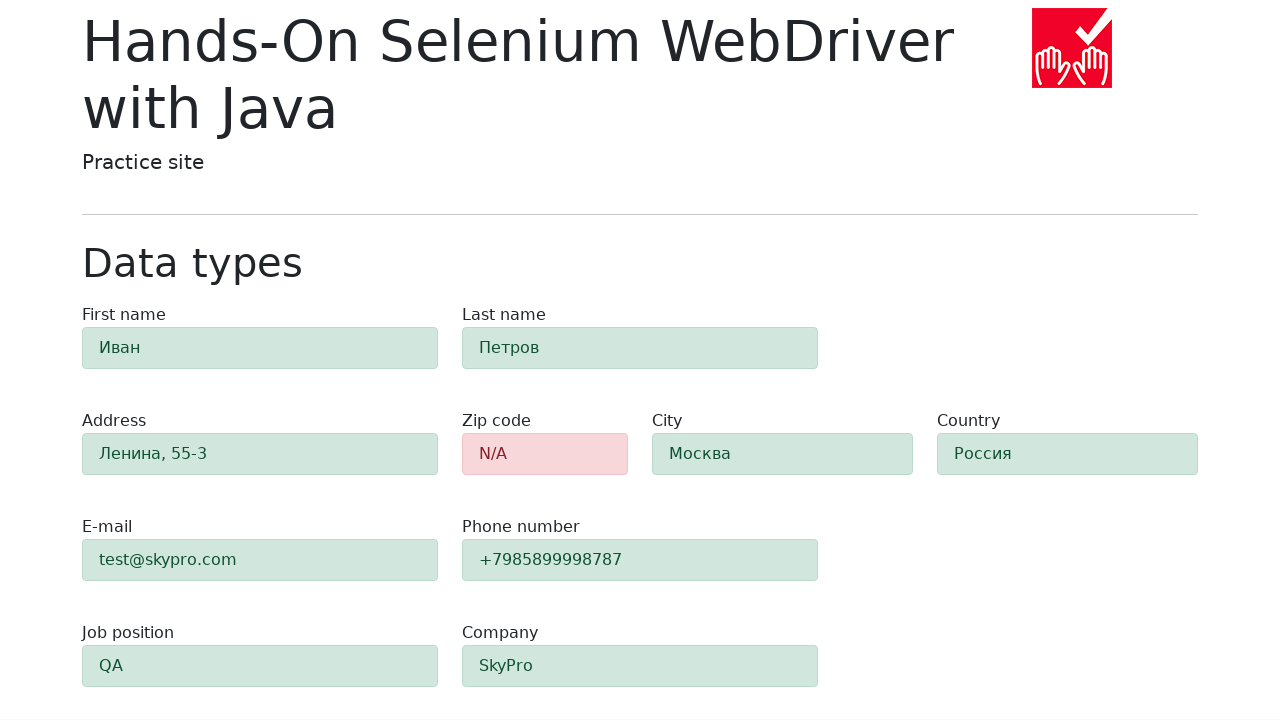

Retrieved class attribute for field #city
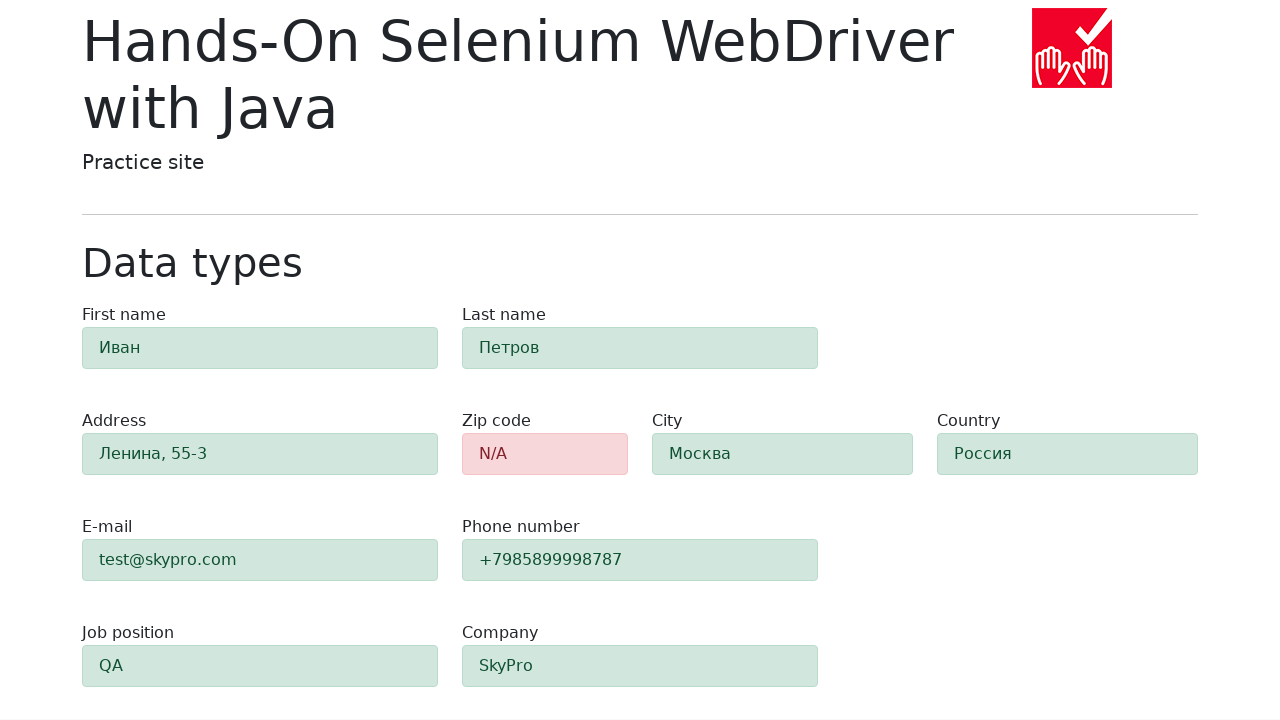

Verified field #city shows success (green alert-success)
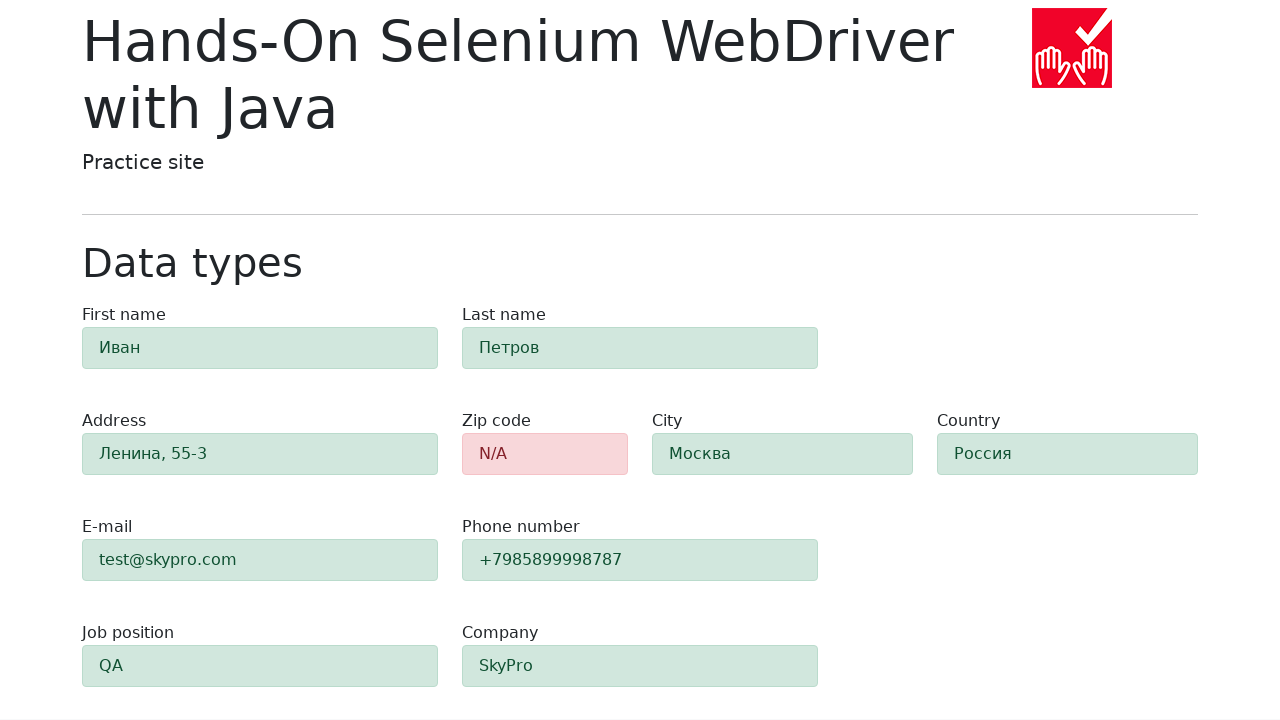

Retrieved class attribute for field #country
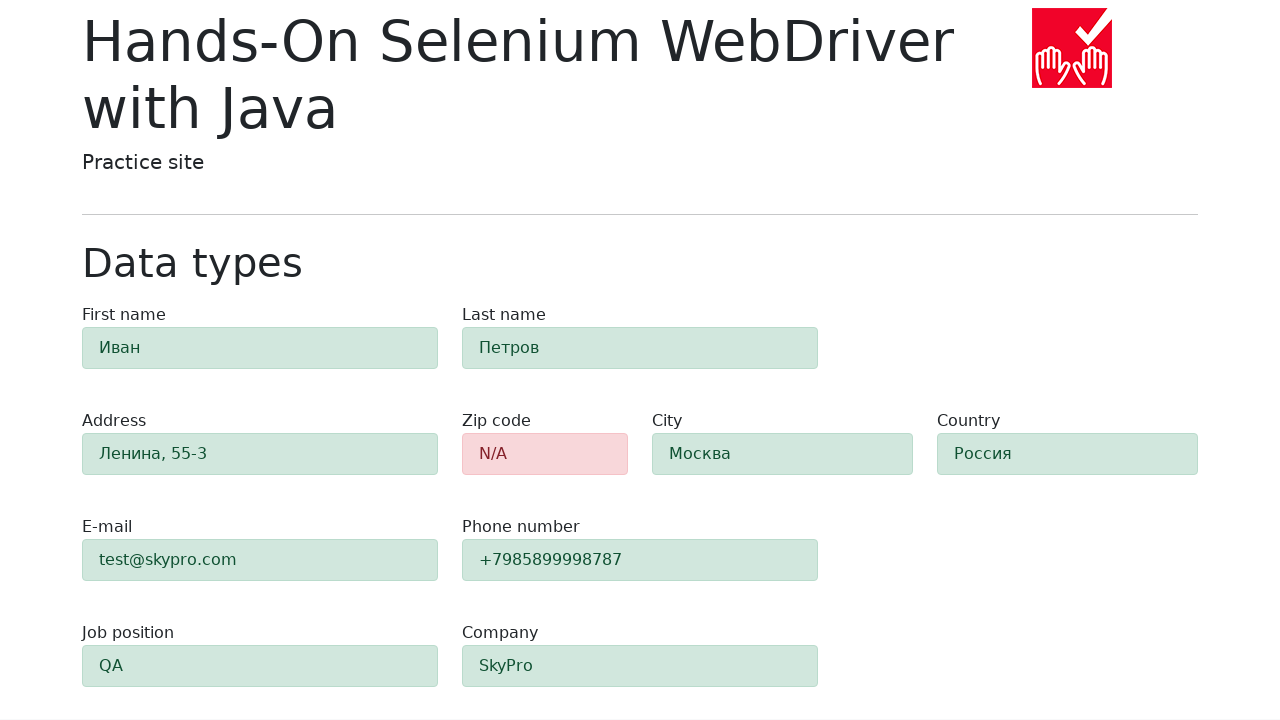

Verified field #country shows success (green alert-success)
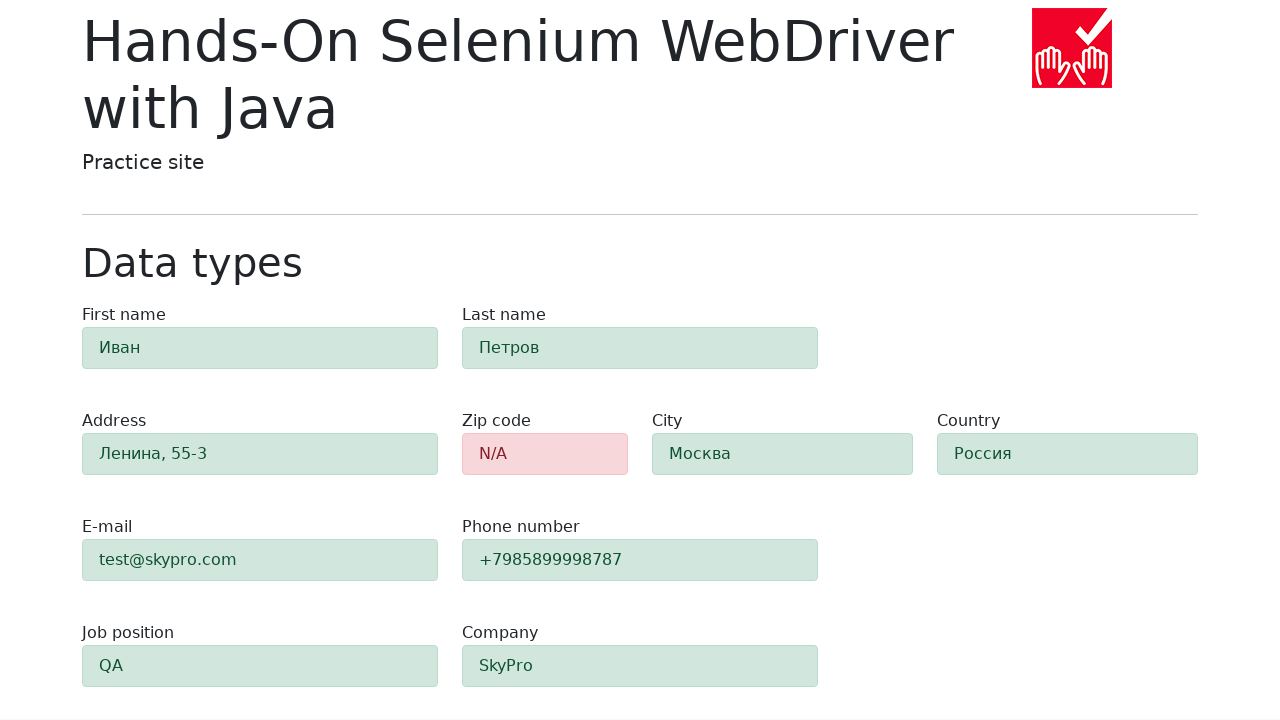

Retrieved class attribute for field #e-mail
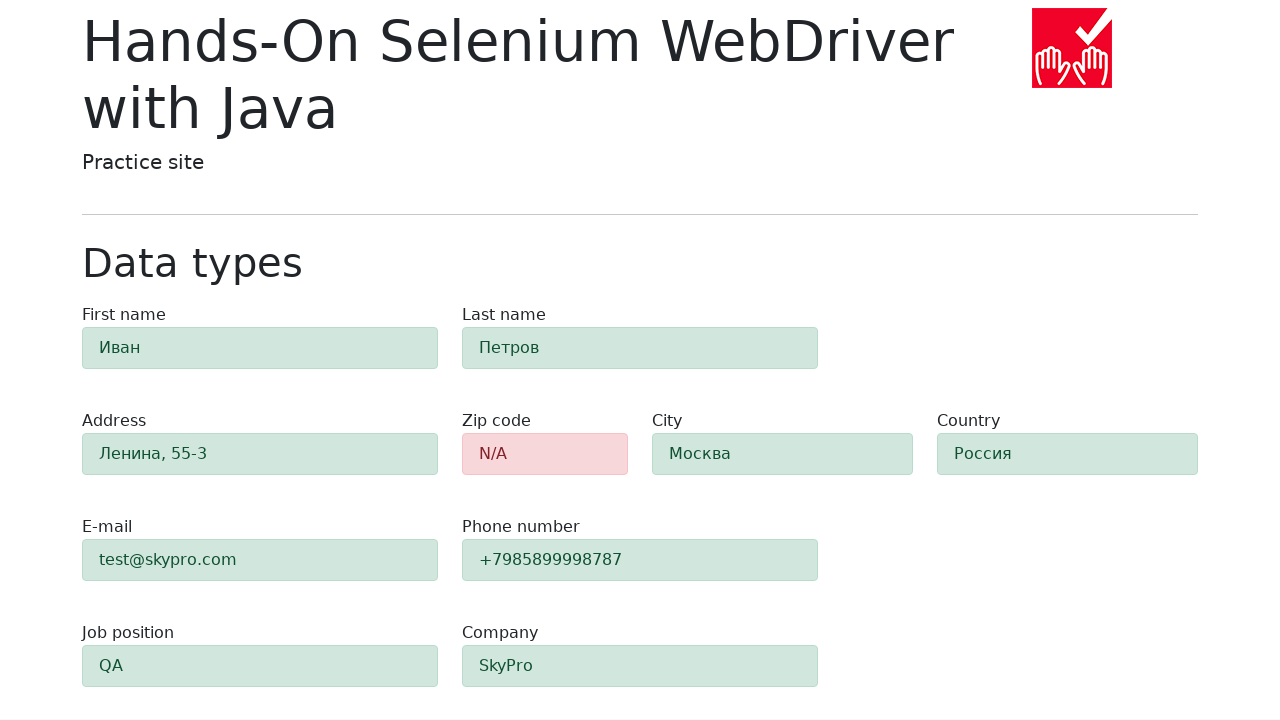

Verified field #e-mail shows success (green alert-success)
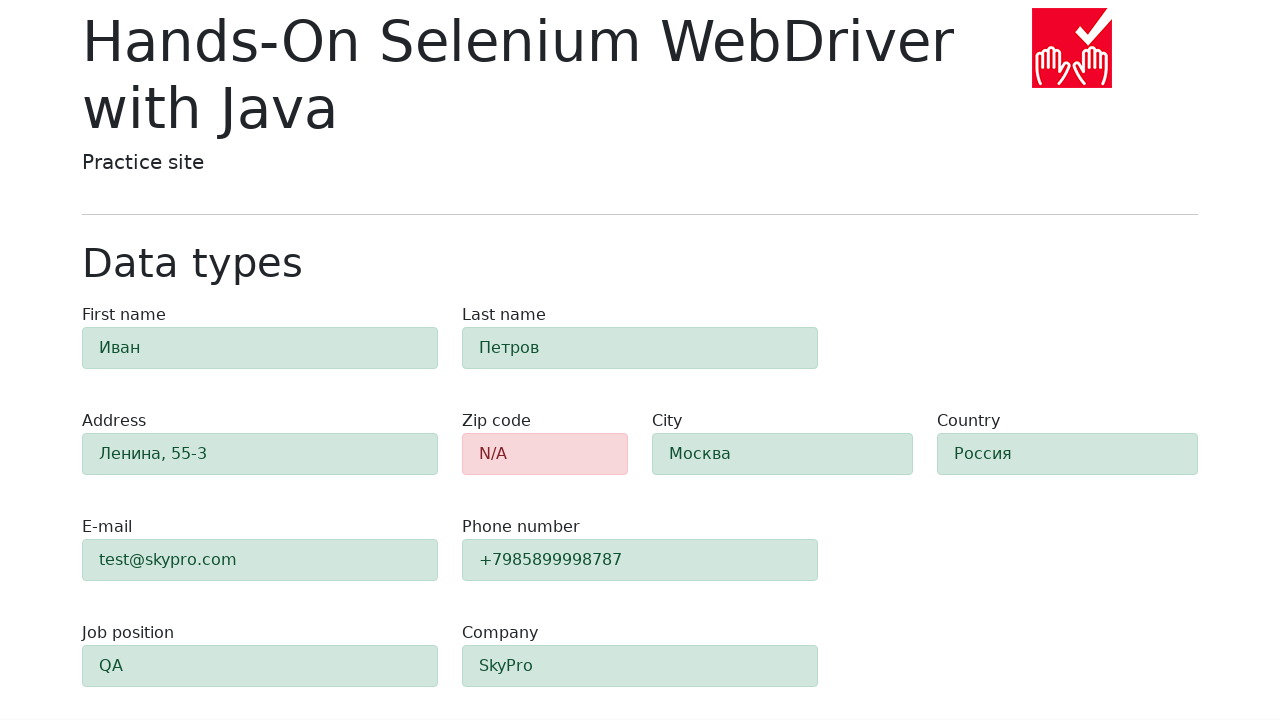

Retrieved class attribute for field #phone
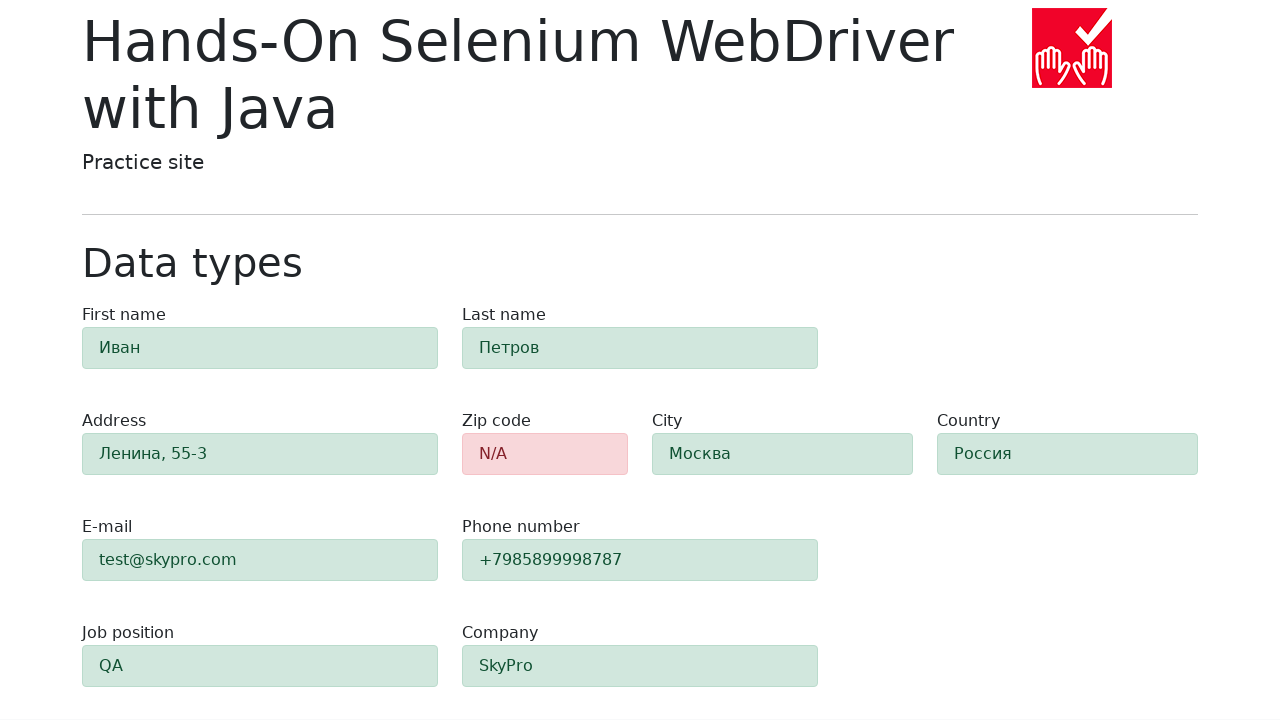

Verified field #phone shows success (green alert-success)
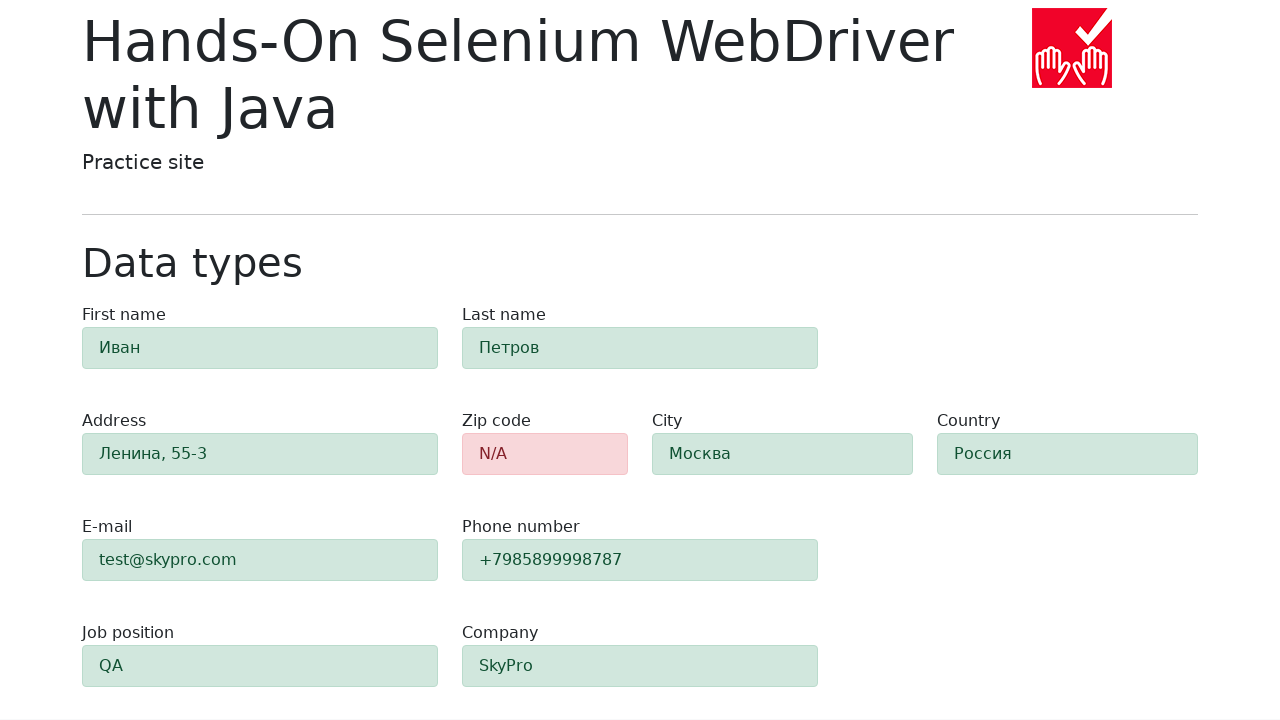

Retrieved class attribute for field #job-position
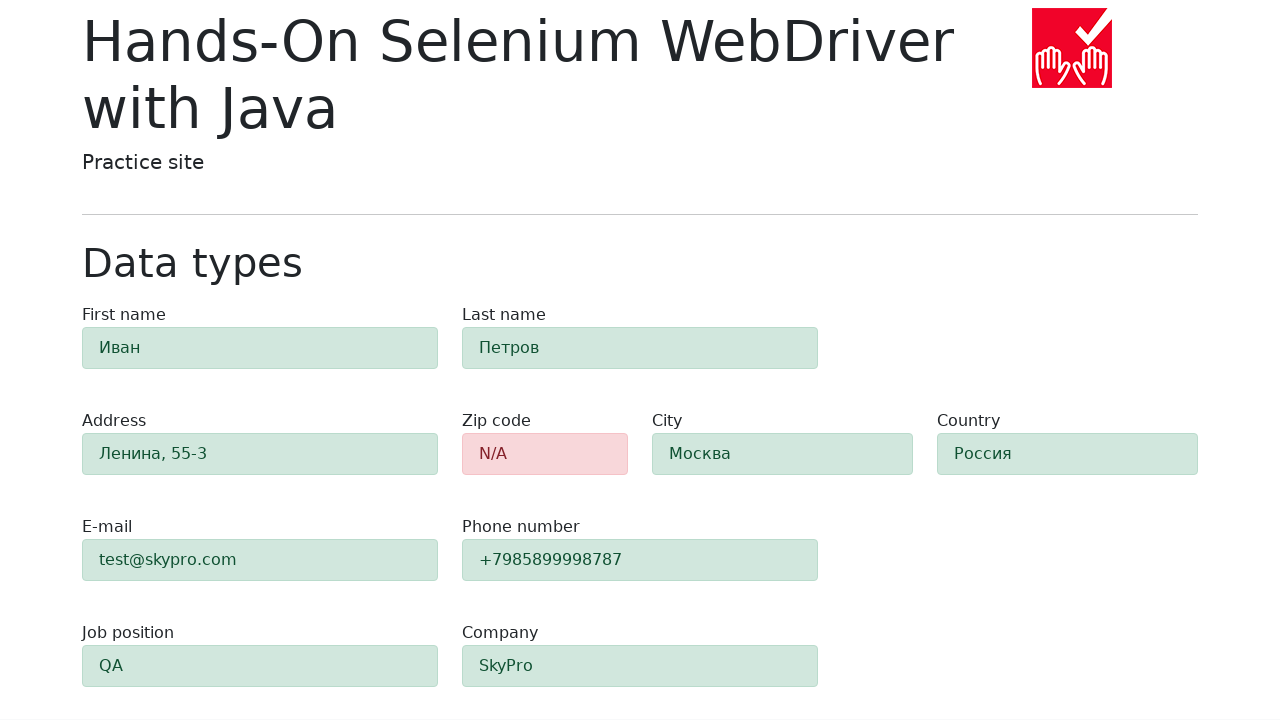

Verified field #job-position shows success (green alert-success)
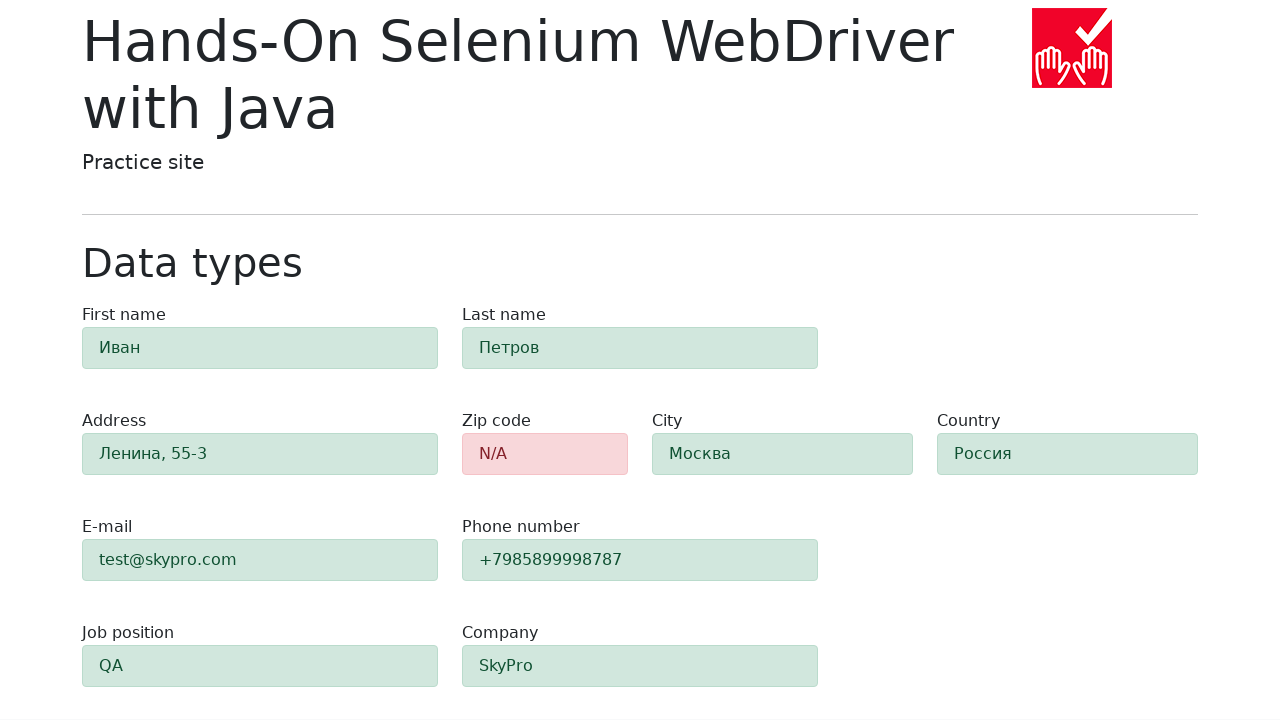

Retrieved class attribute for field #company
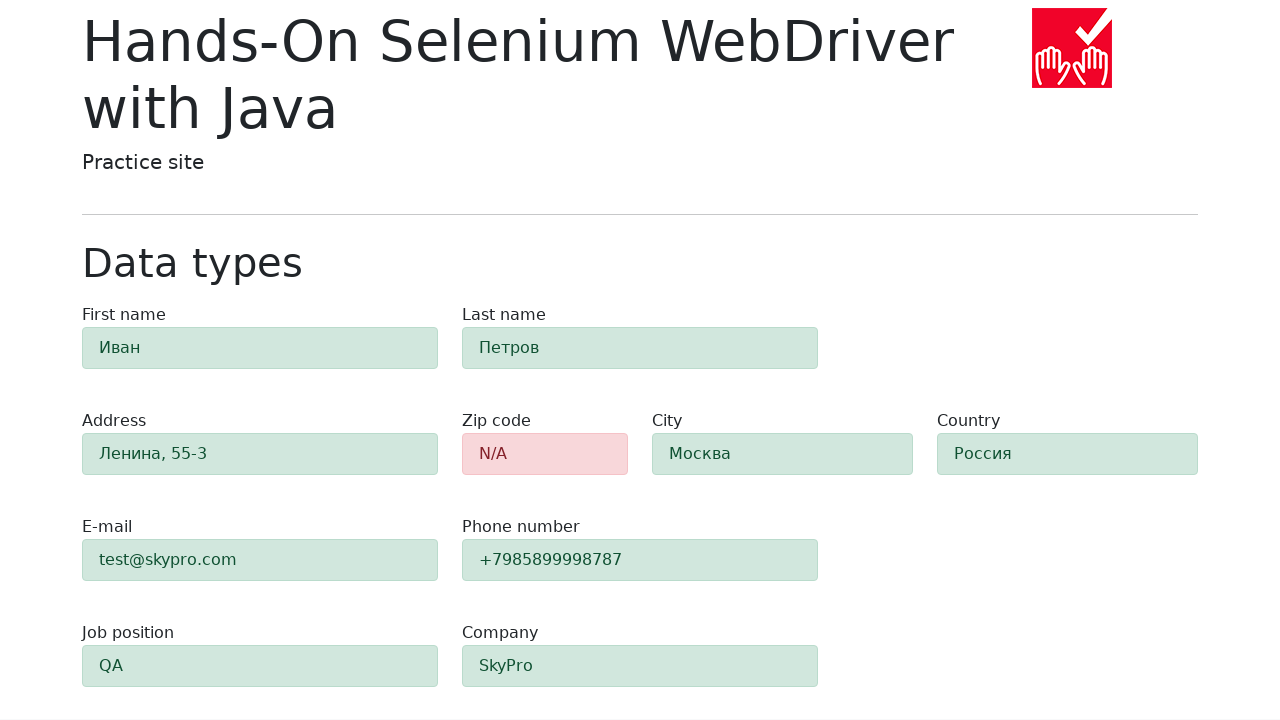

Verified field #company shows success (green alert-success)
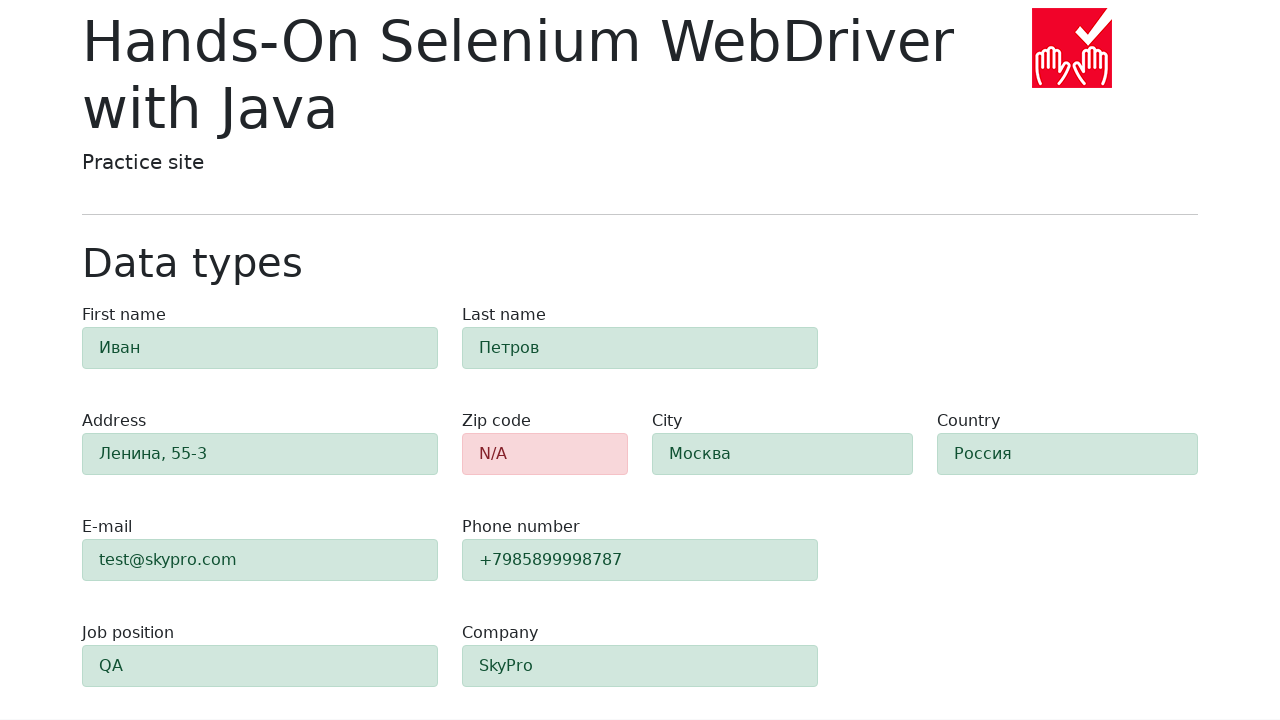

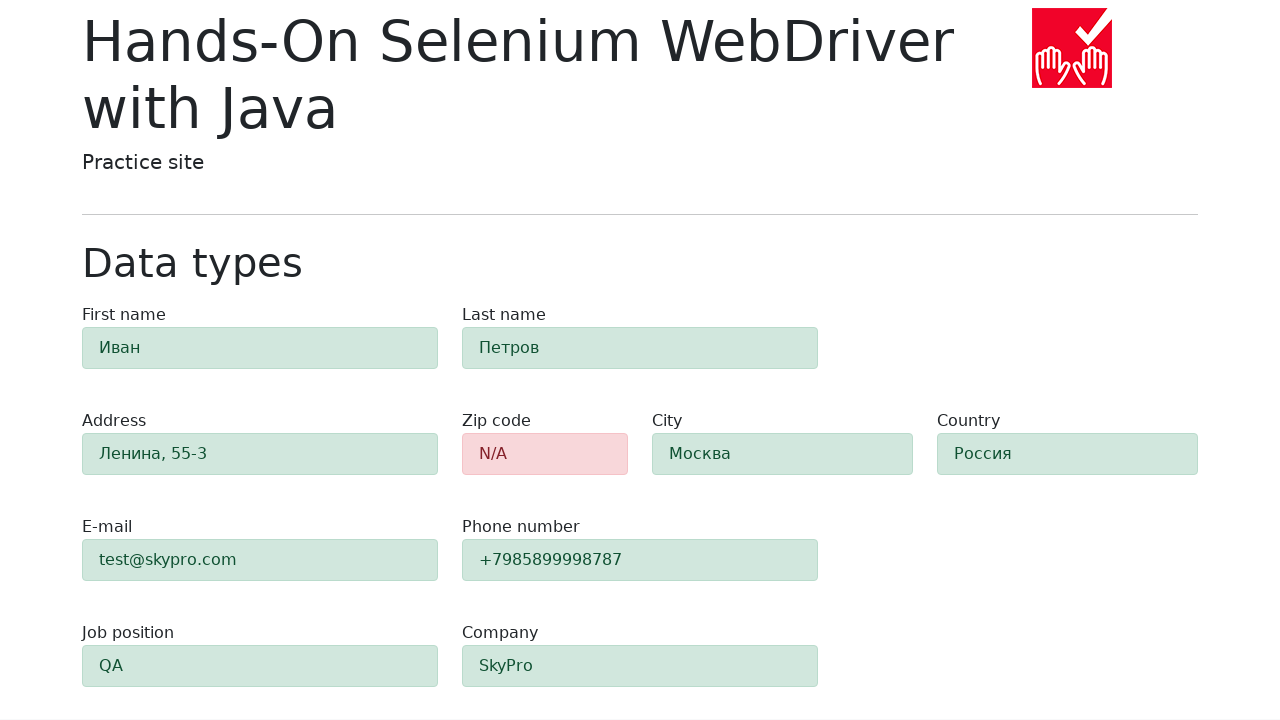